Tests Bootstrap dropdown functionality by clicking the dropdown menu and selecting the "JavaScript" option from the list

Starting URL: http://seleniumpractise.blogspot.com/2016/08/bootstrap-dropdown-example-for-selenium.html

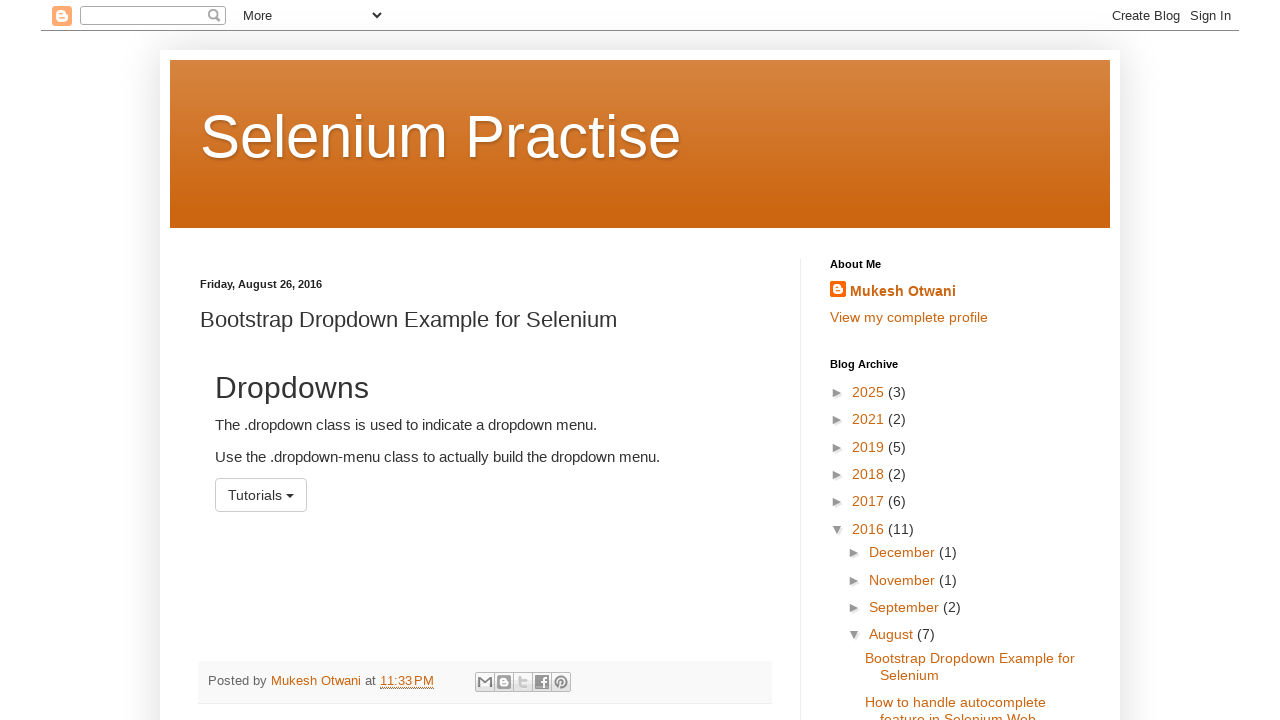

Clicked dropdown menu to open it at (261, 495) on #menu1
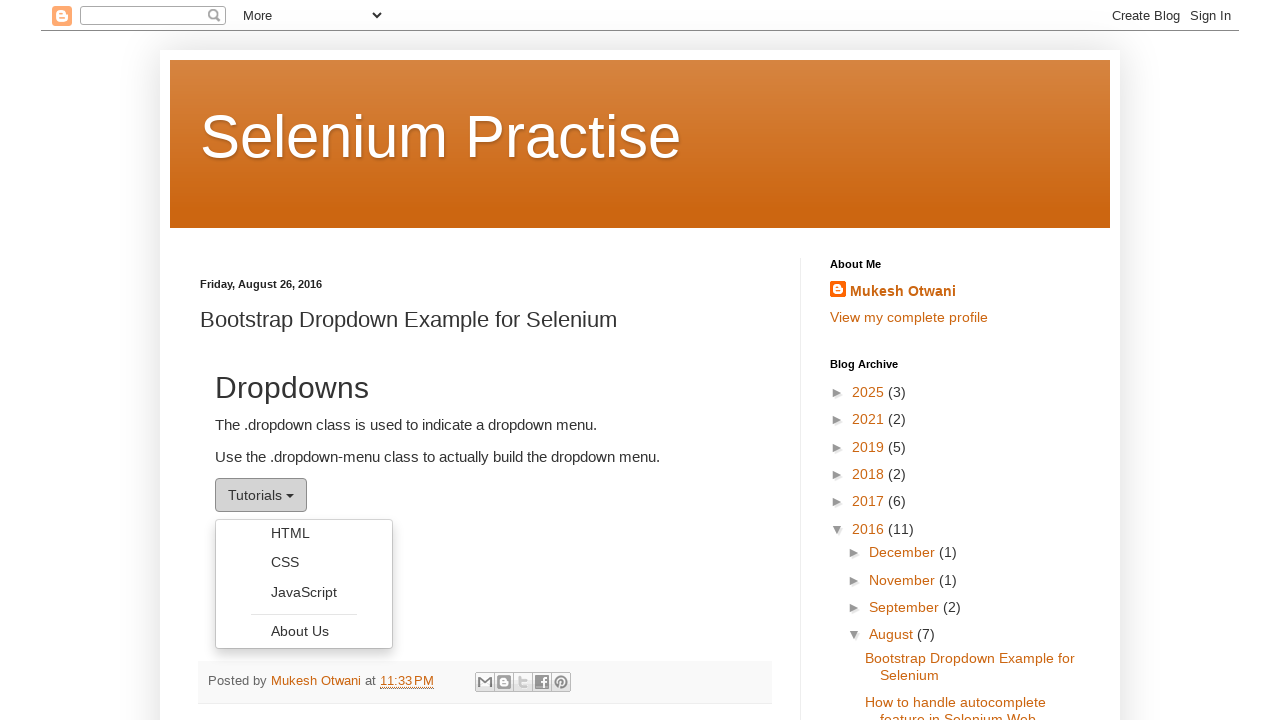

Dropdown menu became visible
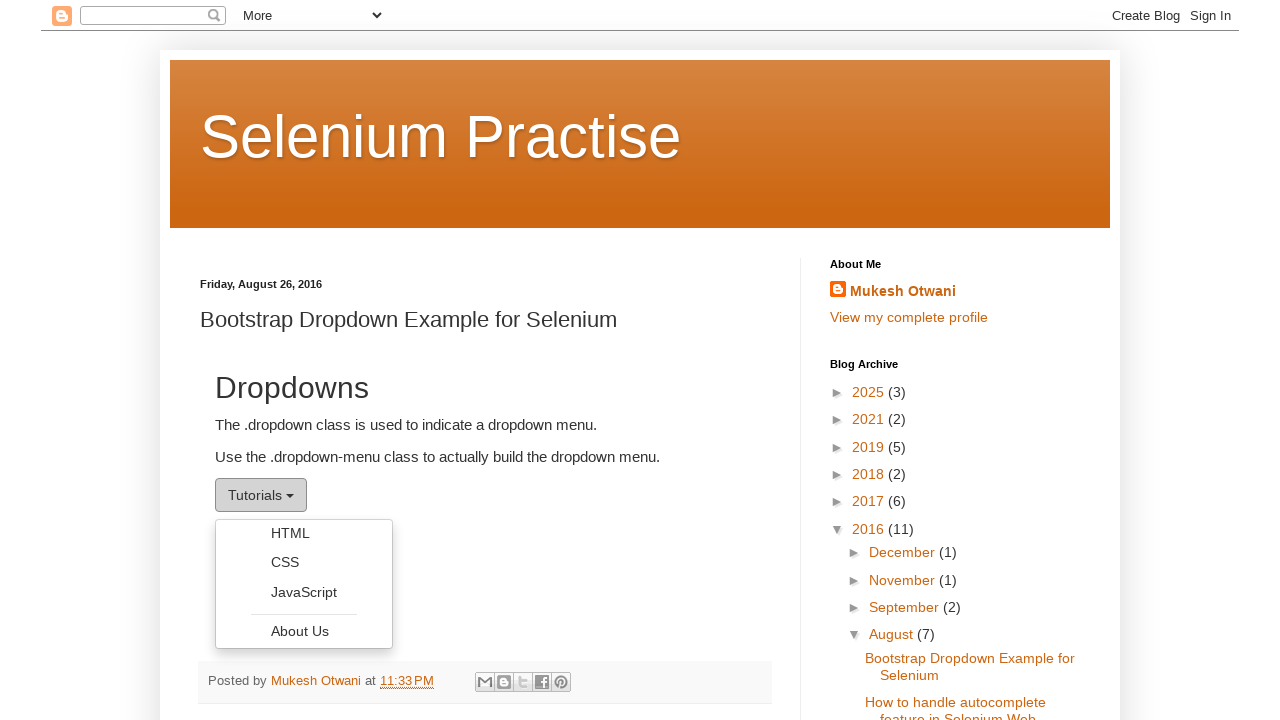

Selected 'JavaScript' option from dropdown menu at (304, 592) on ul.dropdown-menu li a:text('JavaScript')
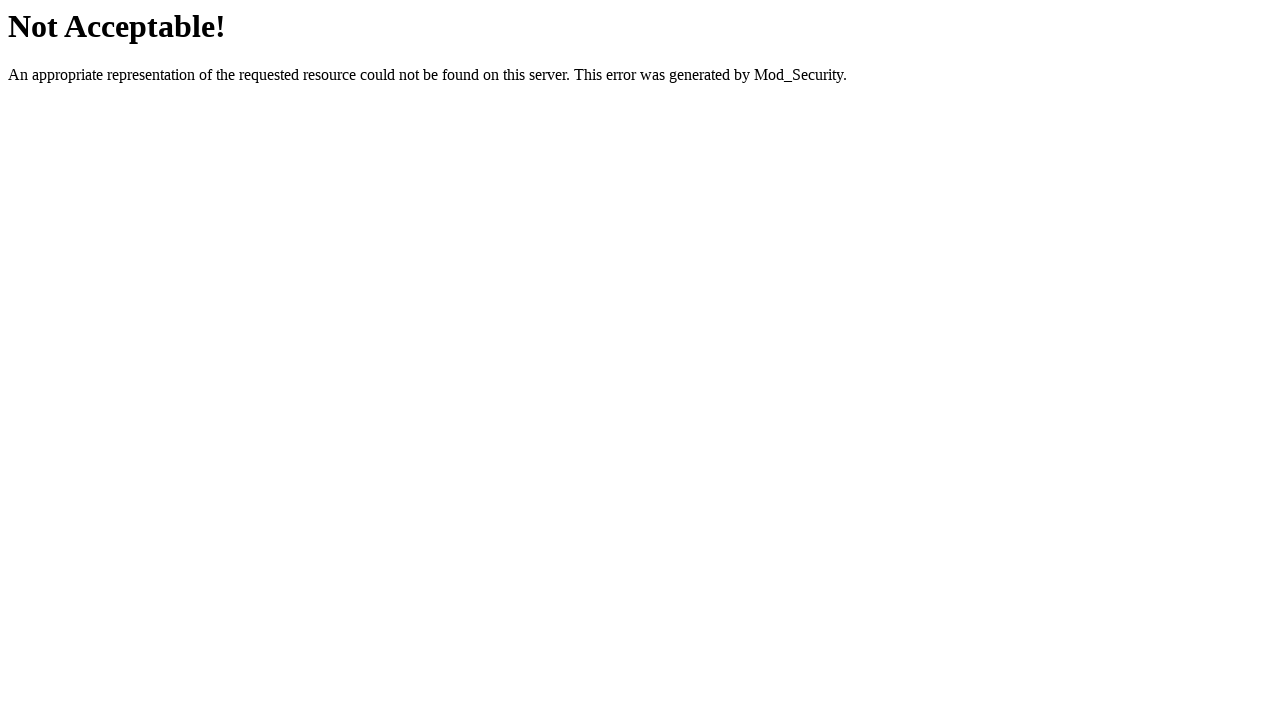

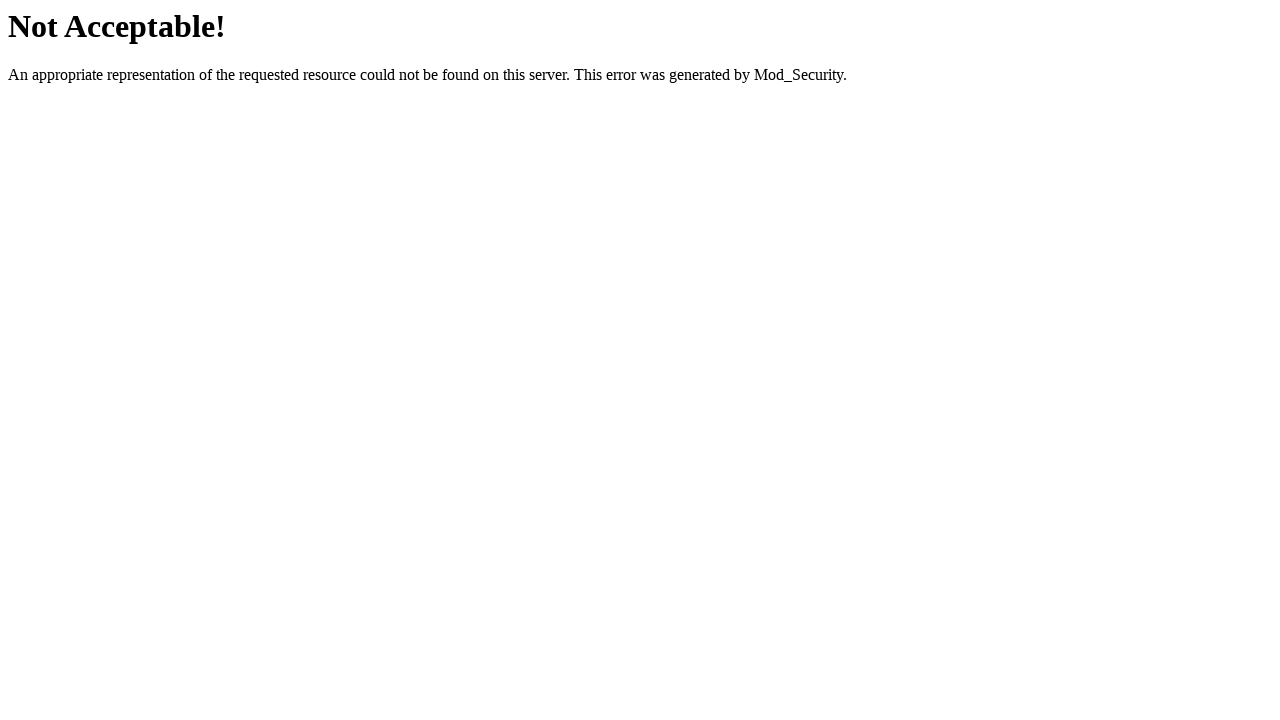